Tests selecting an option from a multi-selection dropdown box

Starting URL: http://omayo.blogspot.com/

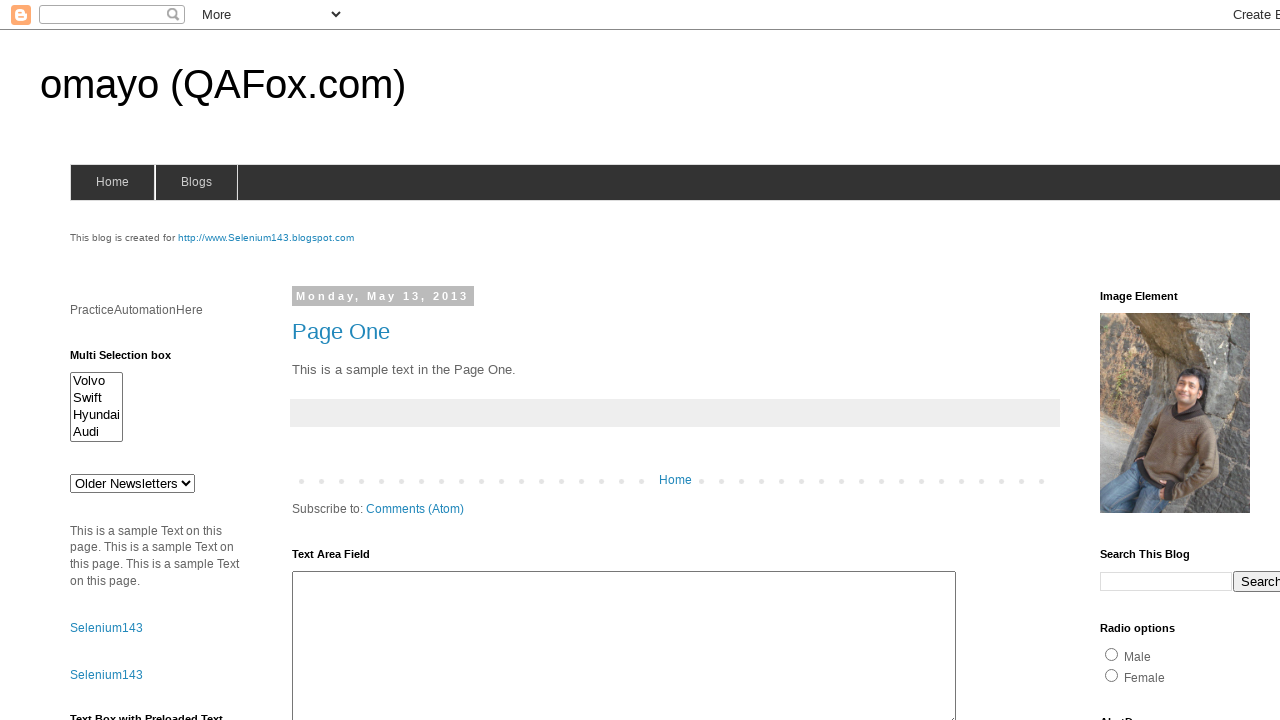

Clicked on Hyundai option in multi-selection dropdown at (96, 415) on option:has-text('Hyundai')
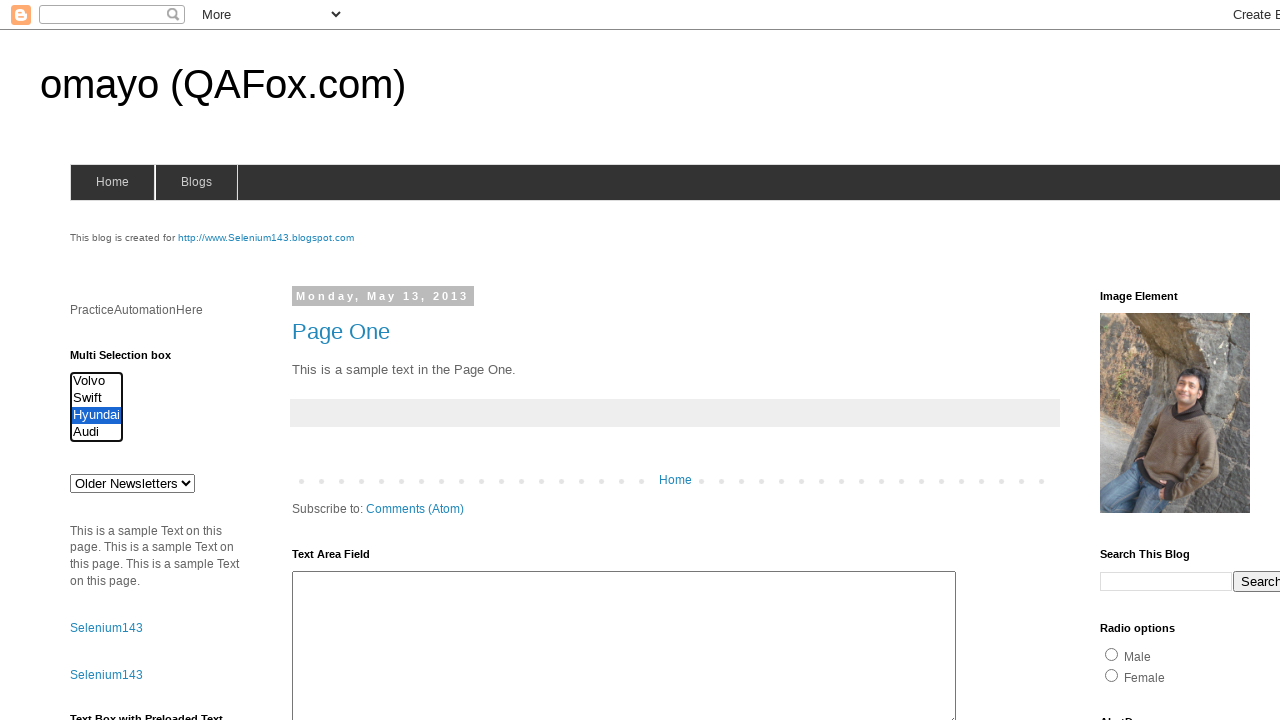

Verified Hyundai option is selected in multi-selection dropdown
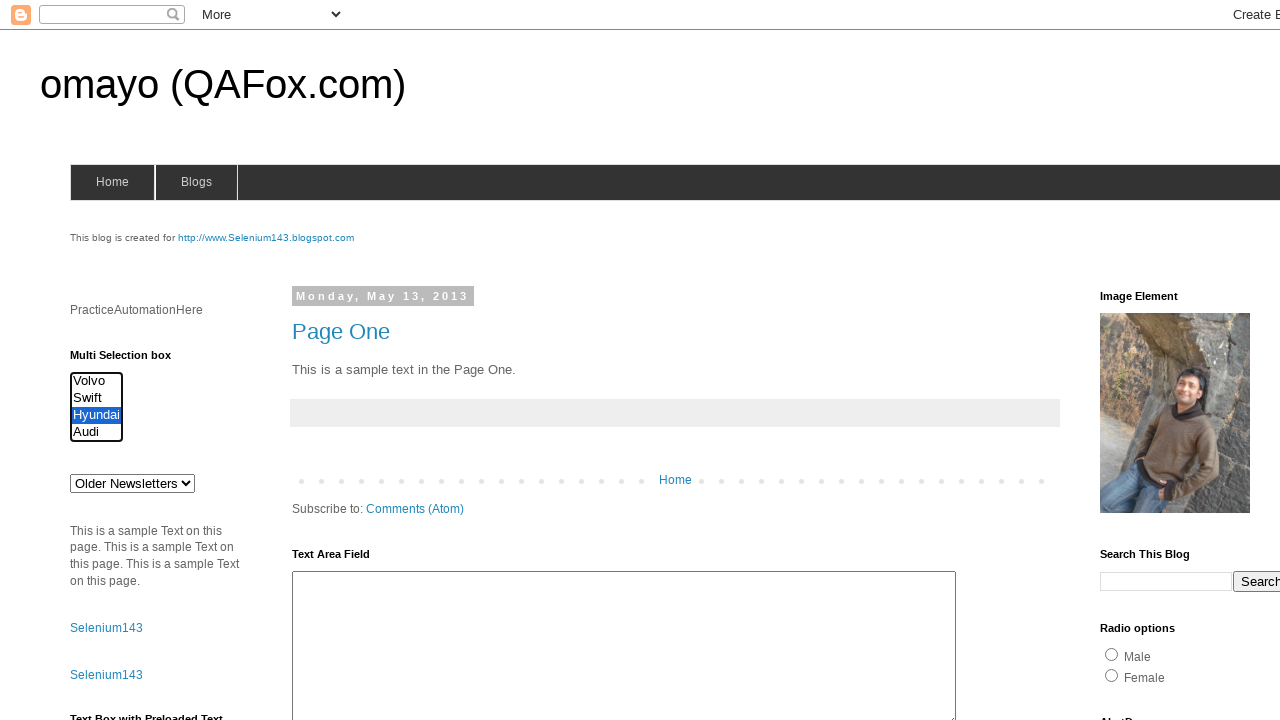

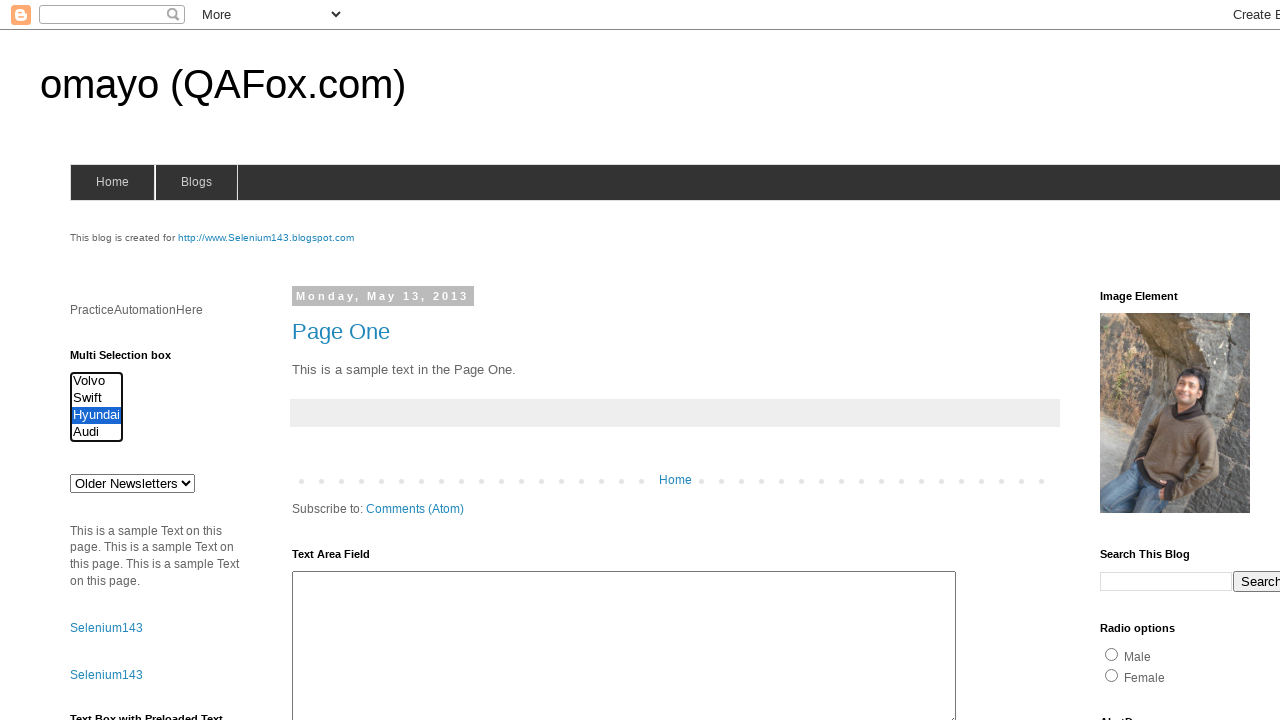